Navigates to GreensTech Selenium course content page, clicks on a collapsible section to expand it, then clicks on a model resume training link.

Starting URL: http://greenstech.in/selenium-course-content.html

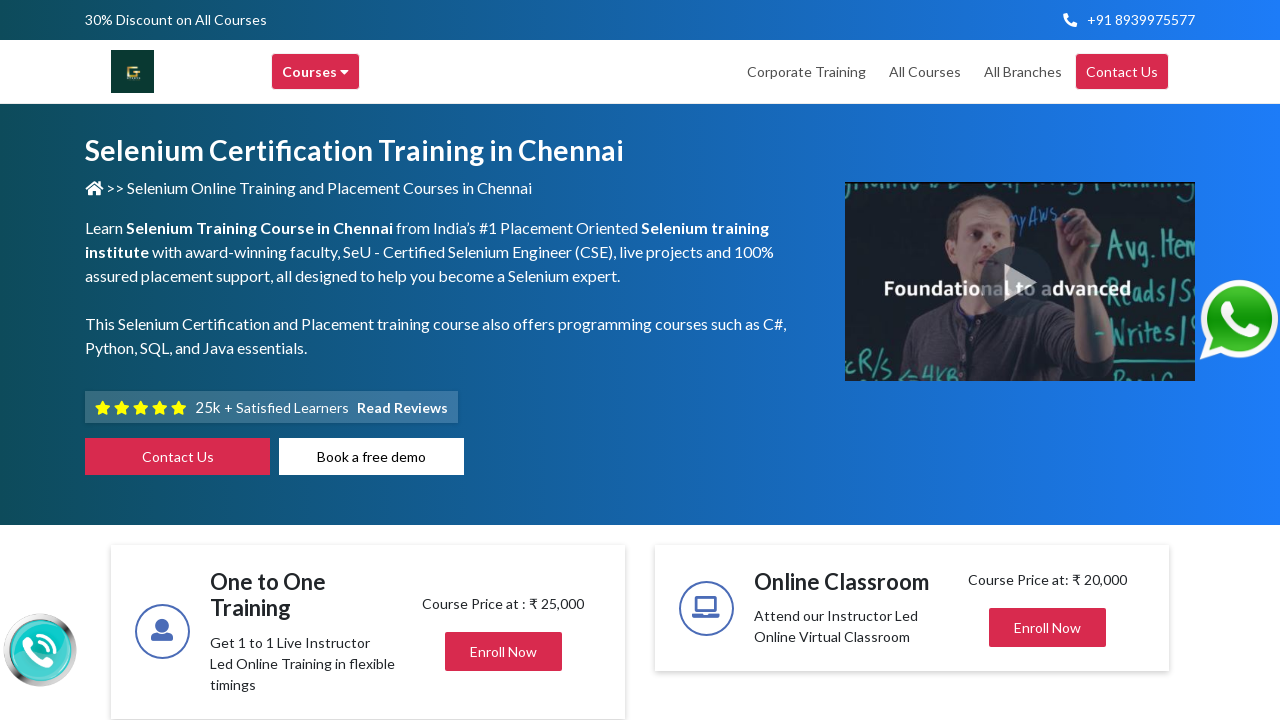

Navigated to GreensTech Selenium course content page
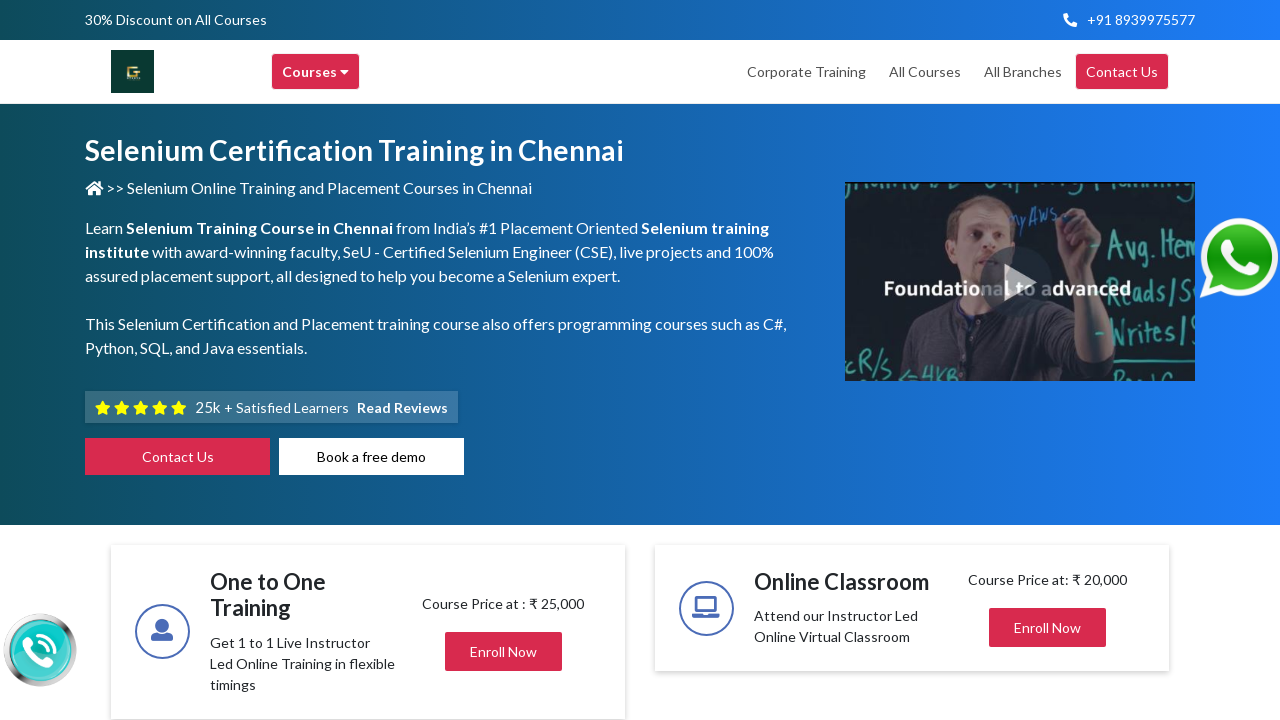

Clicked on the second collapsible section header to expand it at (1007, 361) on (//h2[@class='mb-0'])[2]
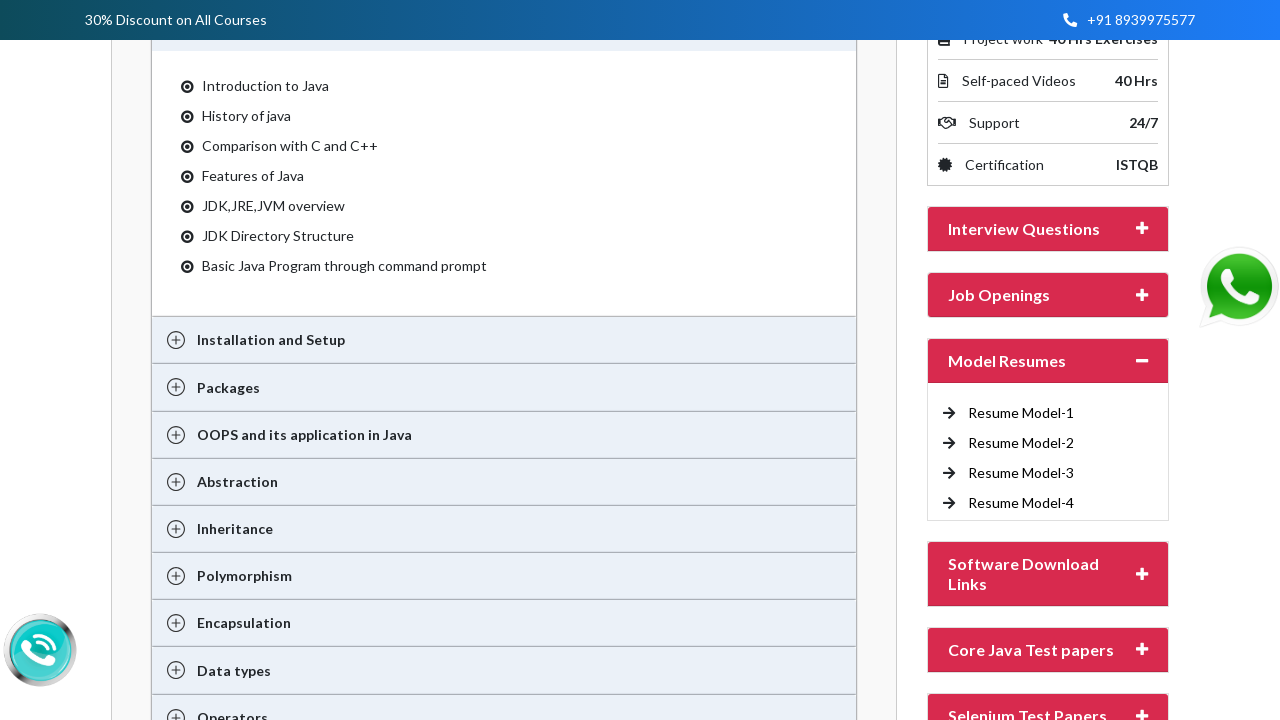

Clicked on the Model Resume training link at (1021, 413) on (//a[@title='Model Resume training in chennai'])[1]
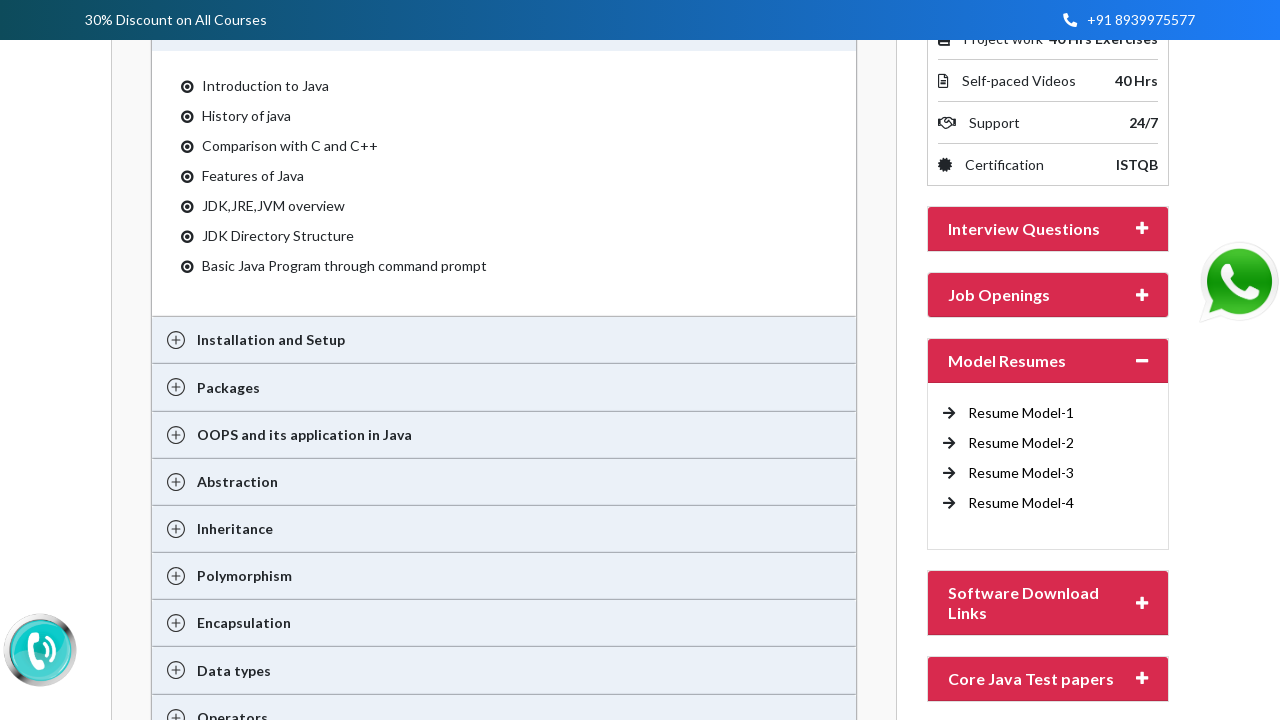

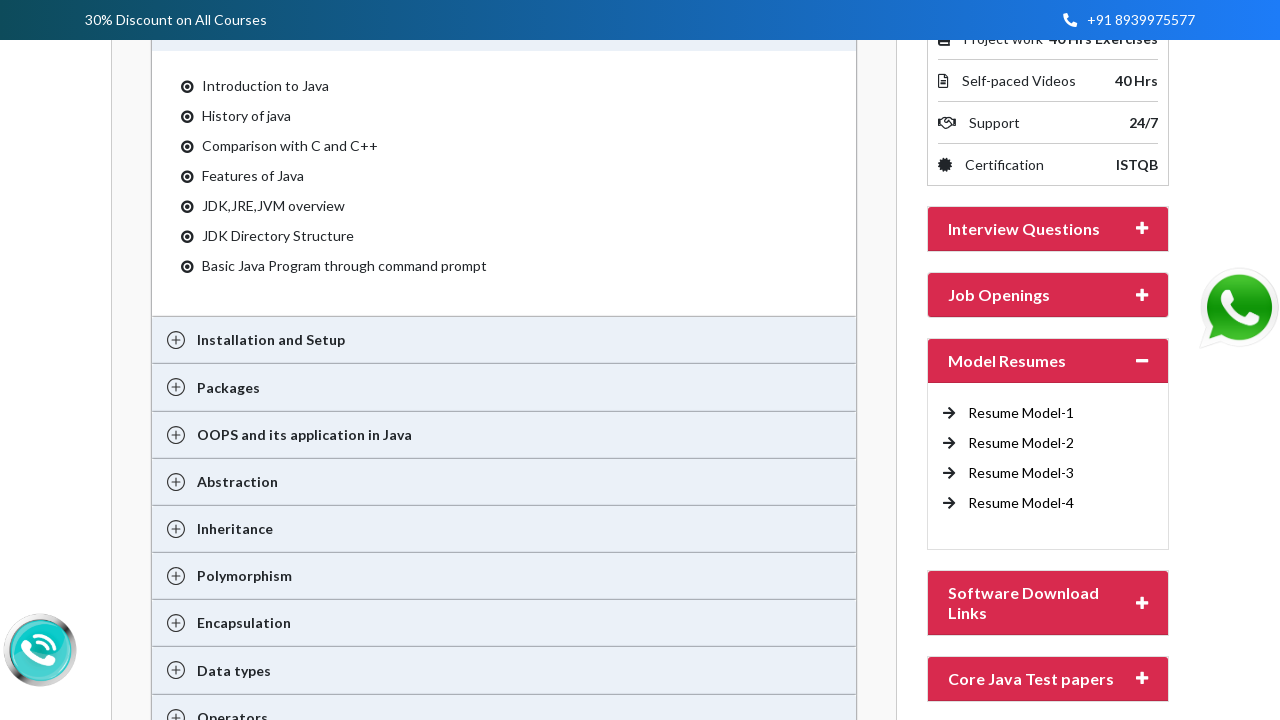